Tests alert handling functionality by switching to an iframe, clicking a button to trigger an alert, and accepting it

Starting URL: http://www.w3schools.com/js/tryit.asp?filename=tryjs_alert

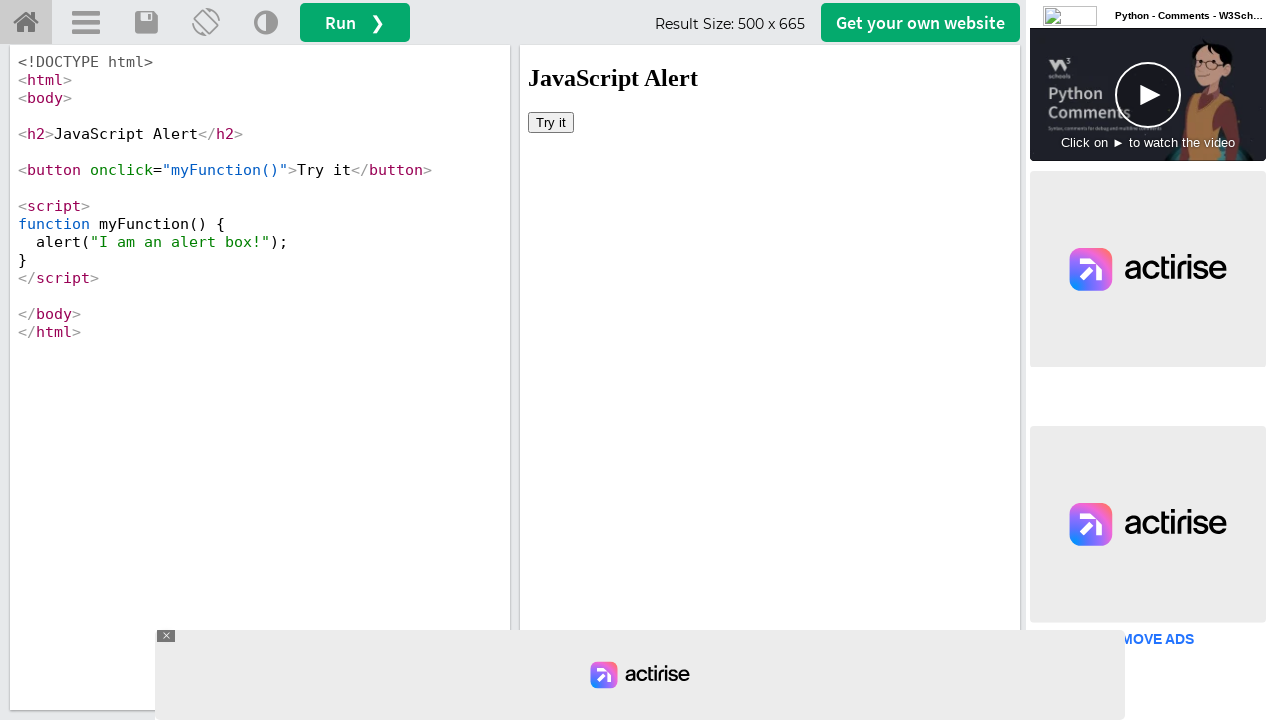

Located iframe with name 'iframeResult'
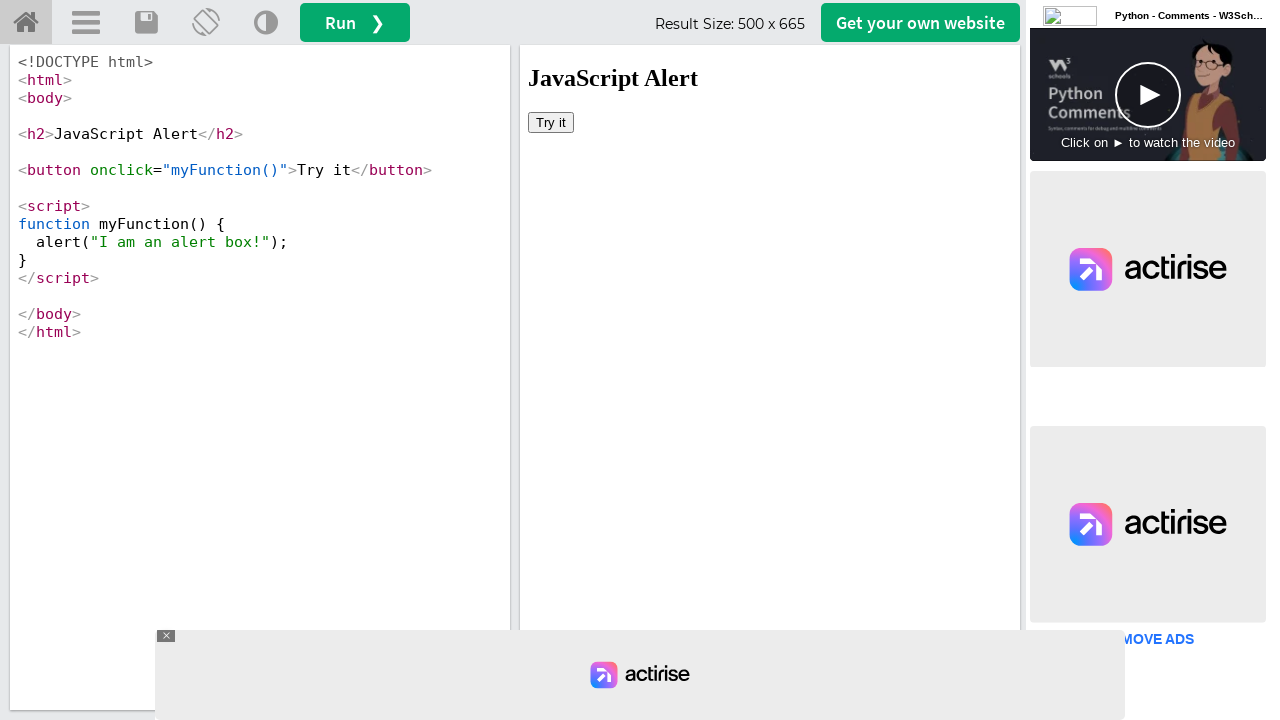

Clicked button inside iframe to trigger alert at (551, 122) on iframe[name='iframeResult'] >> internal:control=enter-frame >> button
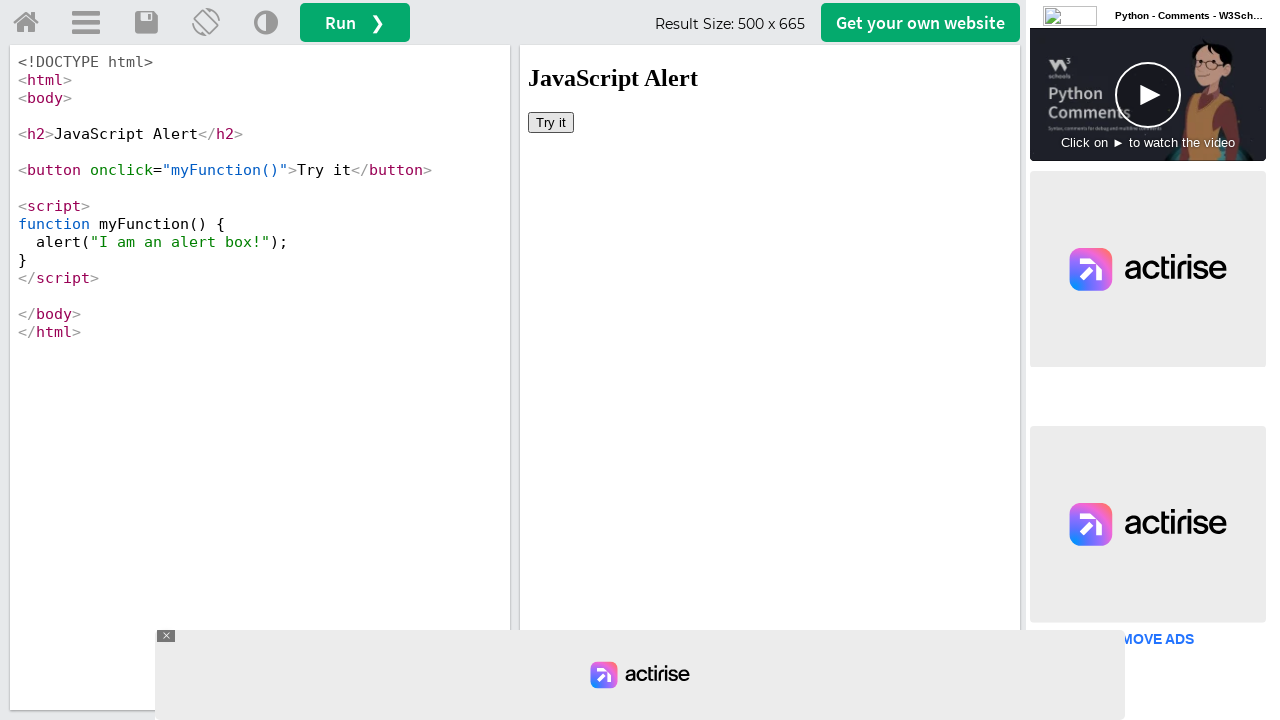

Set up dialog handler to accept alert
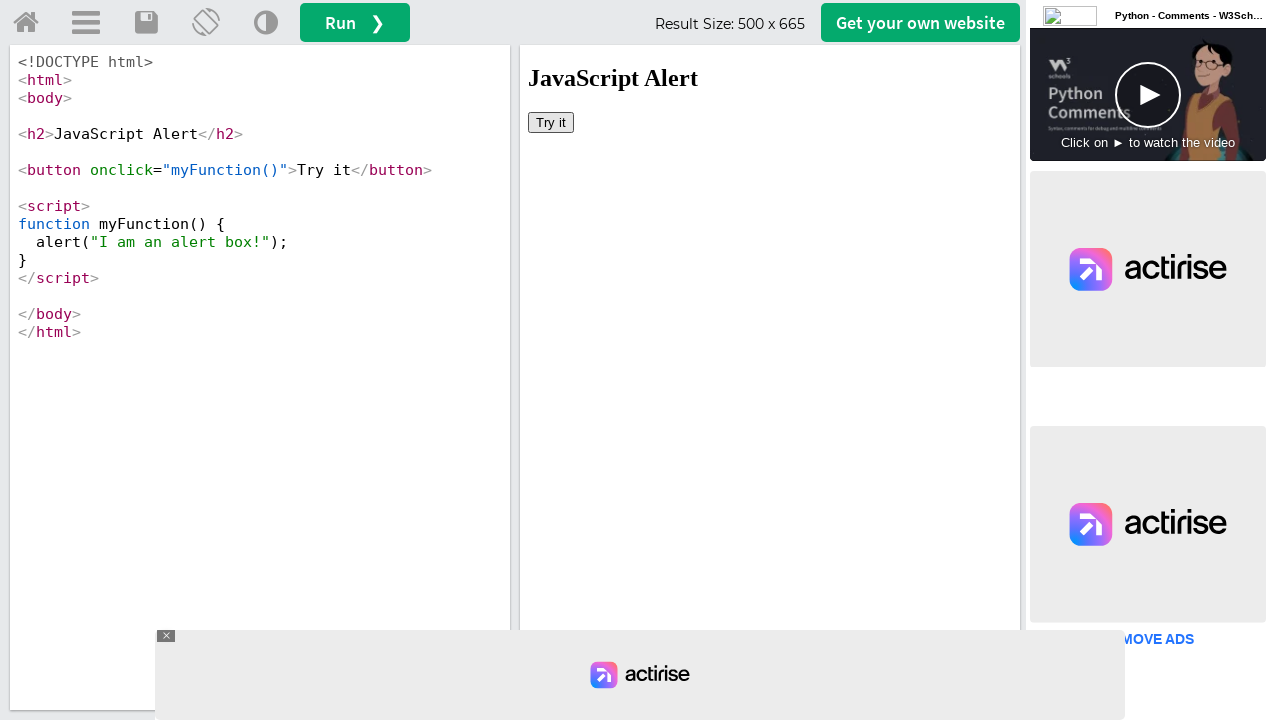

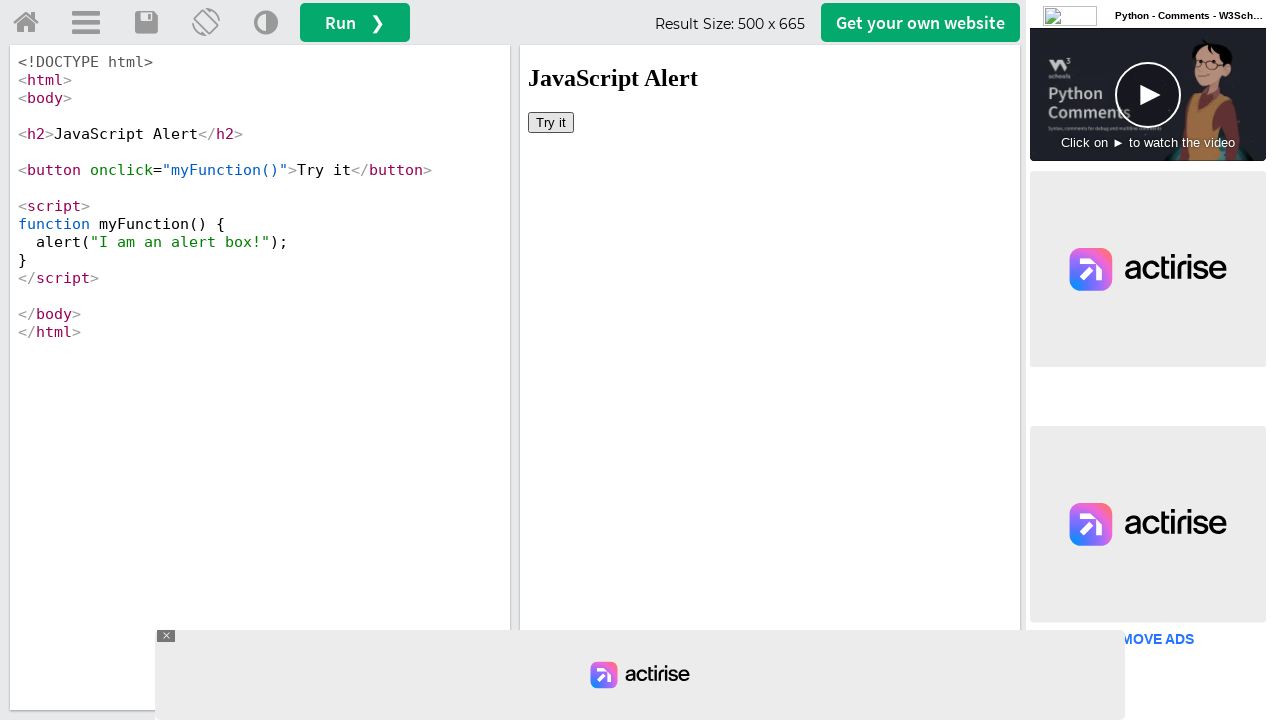